Tests that the Clear completed button displays correct text when items are completed

Starting URL: https://demo.playwright.dev/todomvc

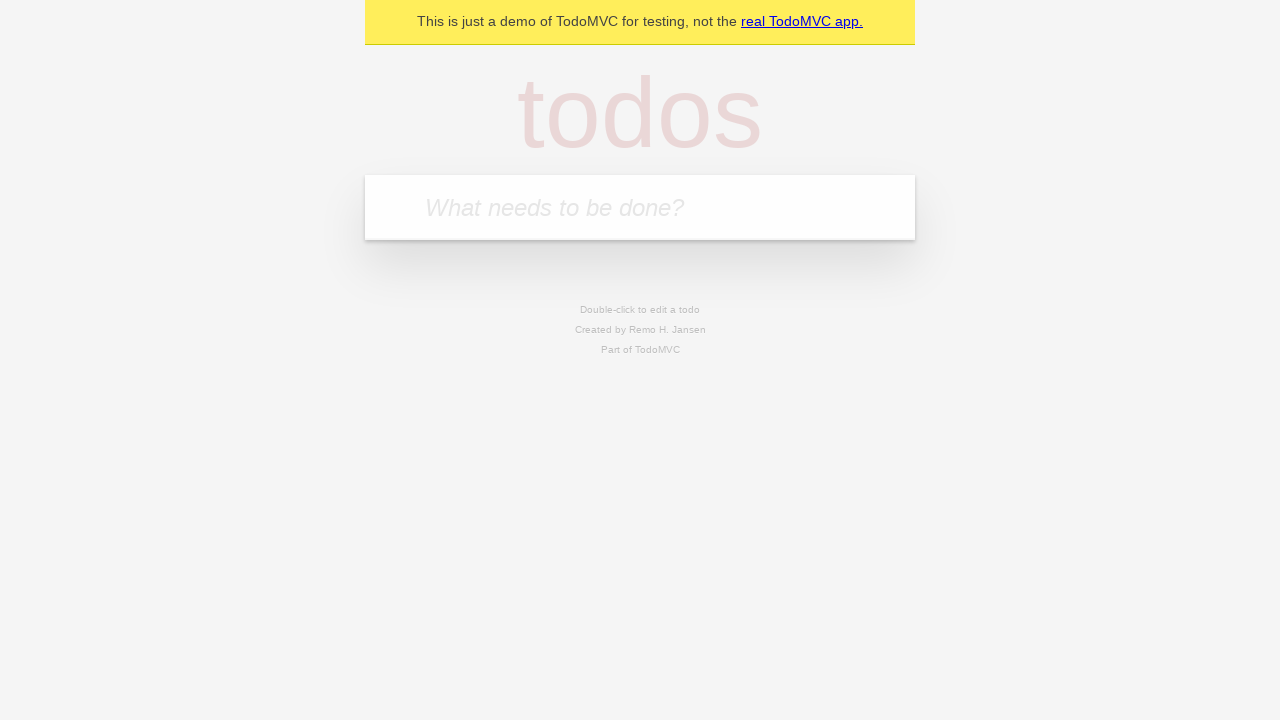

Filled todo input with 'buy some cheese' on internal:attr=[placeholder="What needs to be done?"i]
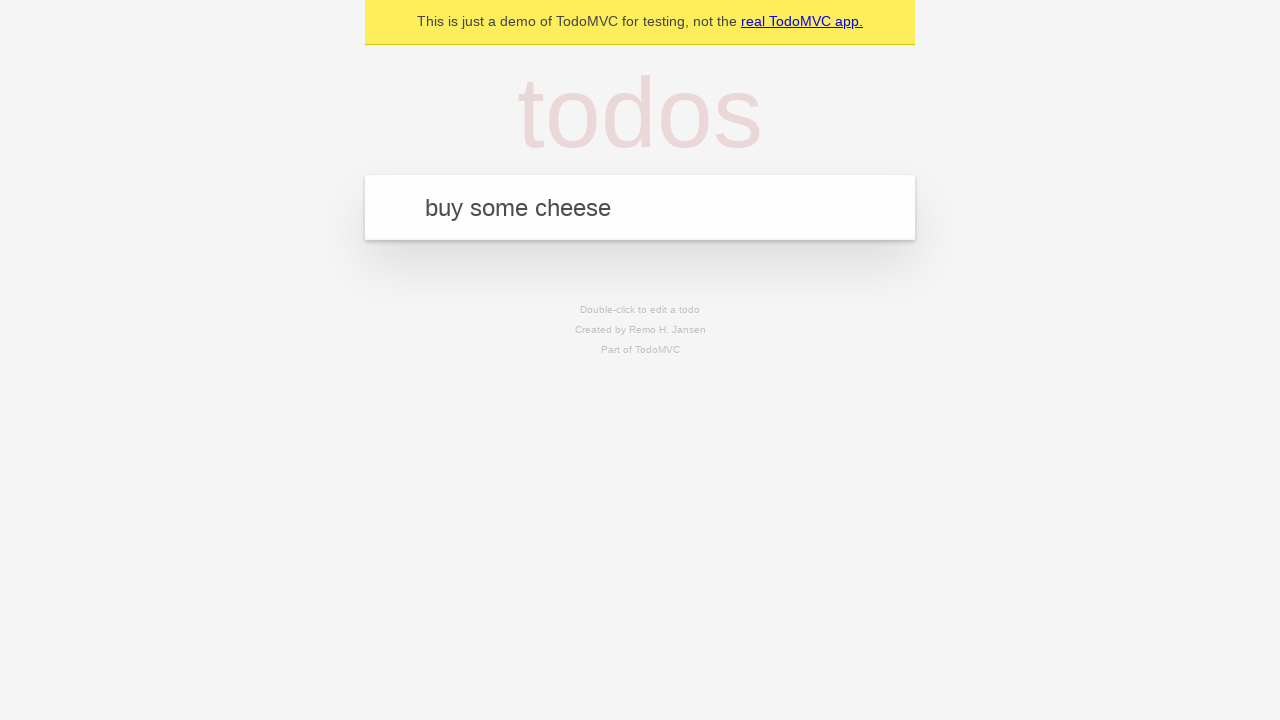

Pressed Enter to add 'buy some cheese' to todo list on internal:attr=[placeholder="What needs to be done?"i]
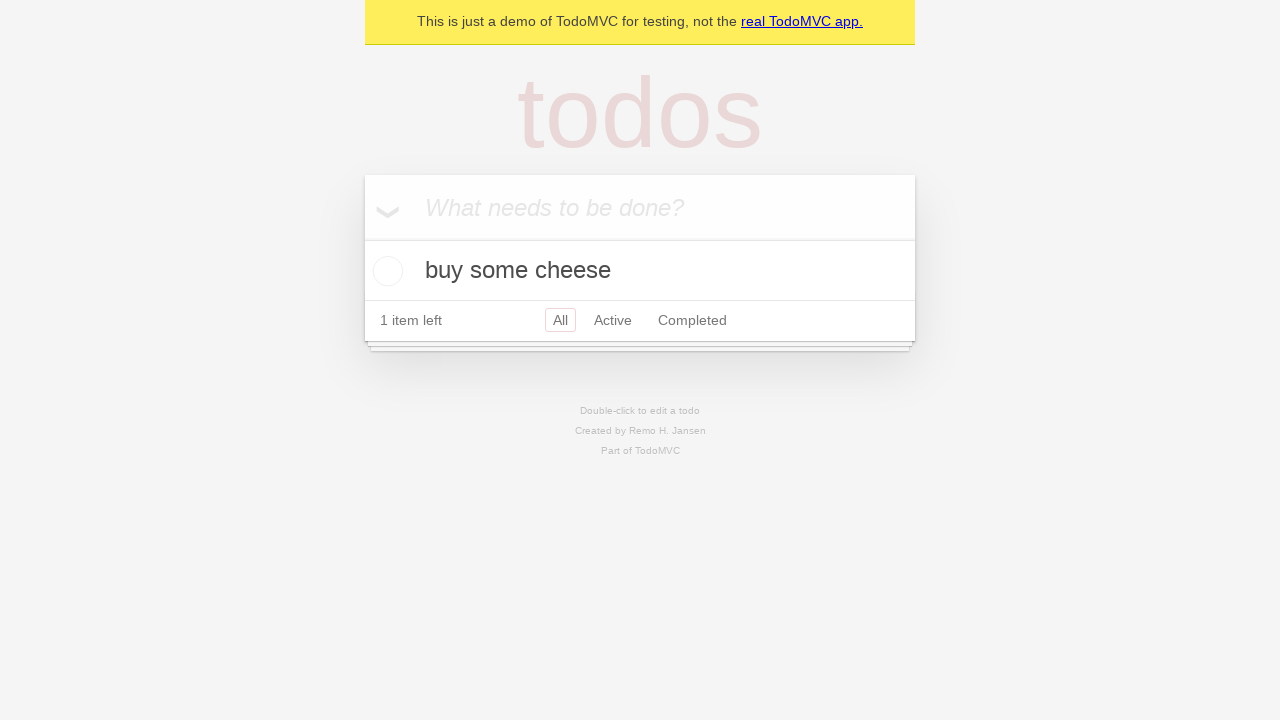

Filled todo input with 'feed the cat' on internal:attr=[placeholder="What needs to be done?"i]
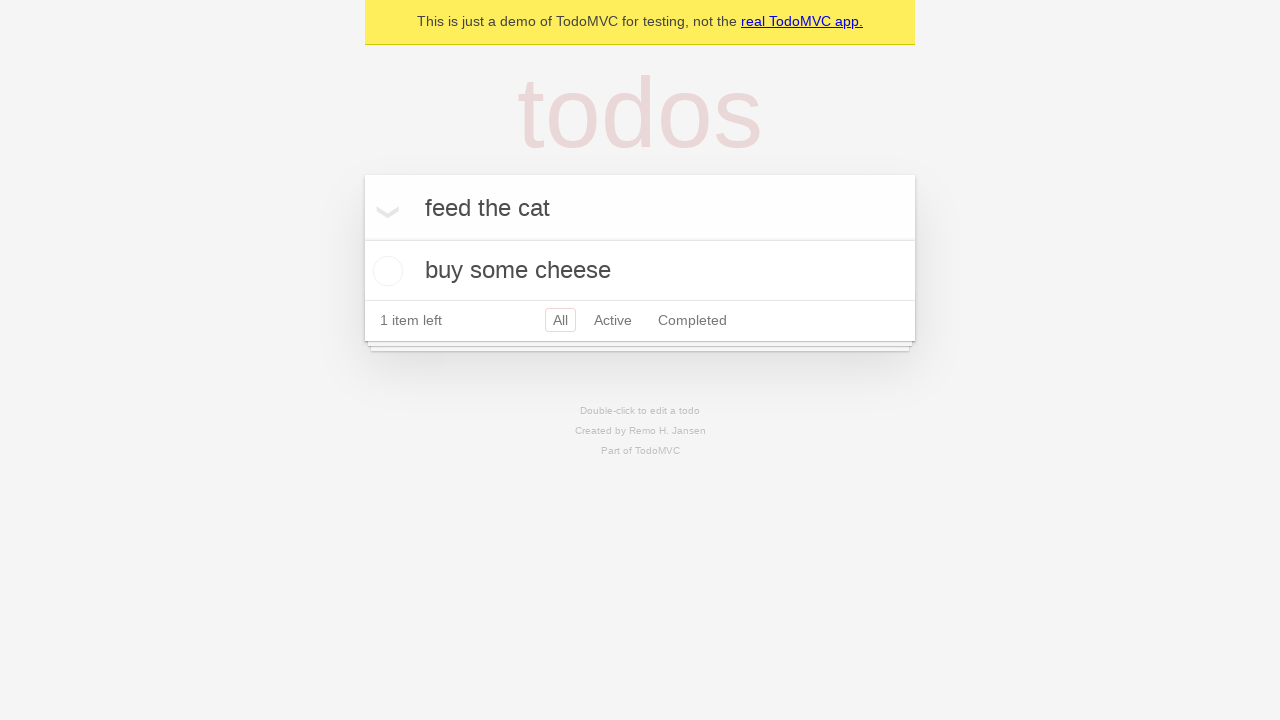

Pressed Enter to add 'feed the cat' to todo list on internal:attr=[placeholder="What needs to be done?"i]
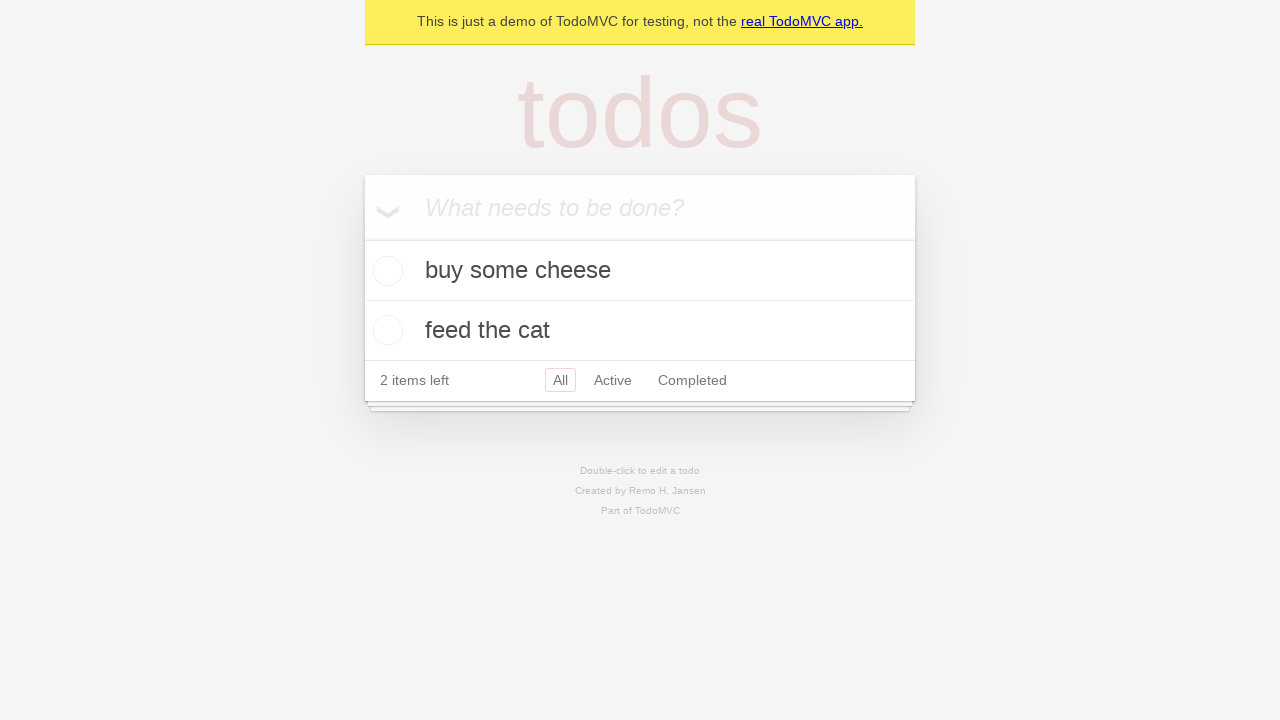

Filled todo input with 'book a doctors appointment' on internal:attr=[placeholder="What needs to be done?"i]
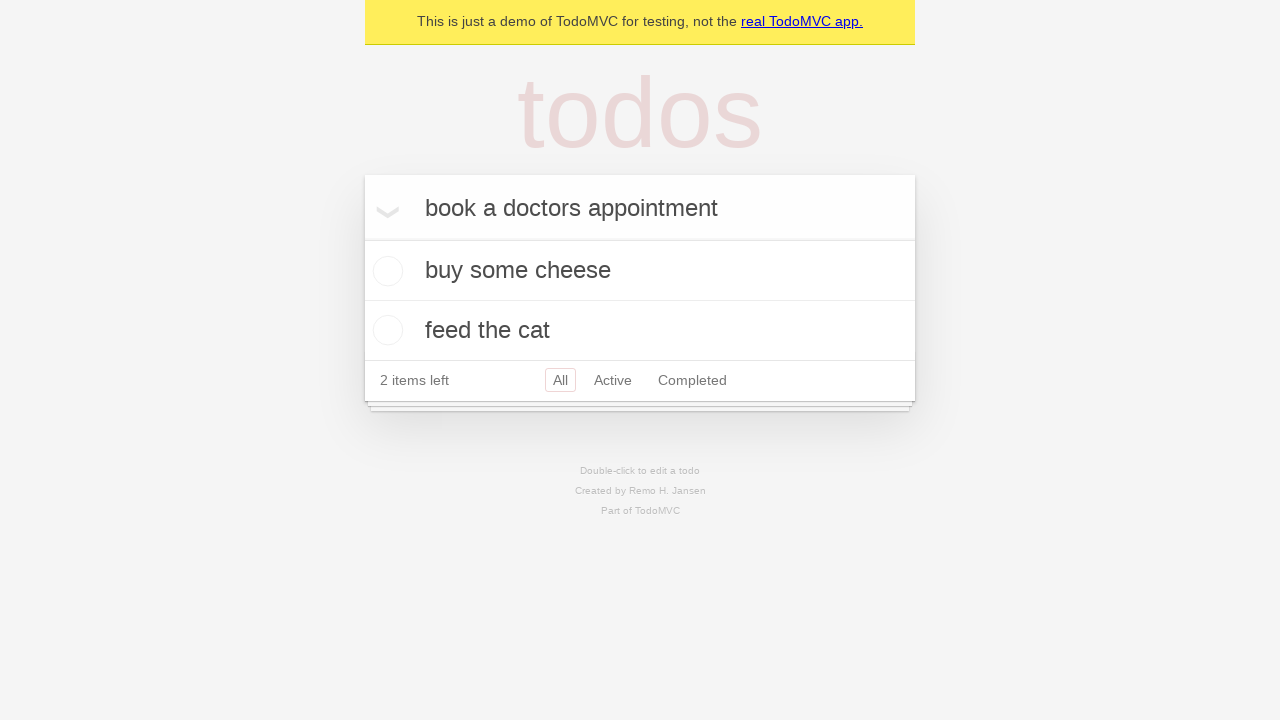

Pressed Enter to add 'book a doctors appointment' to todo list on internal:attr=[placeholder="What needs to be done?"i]
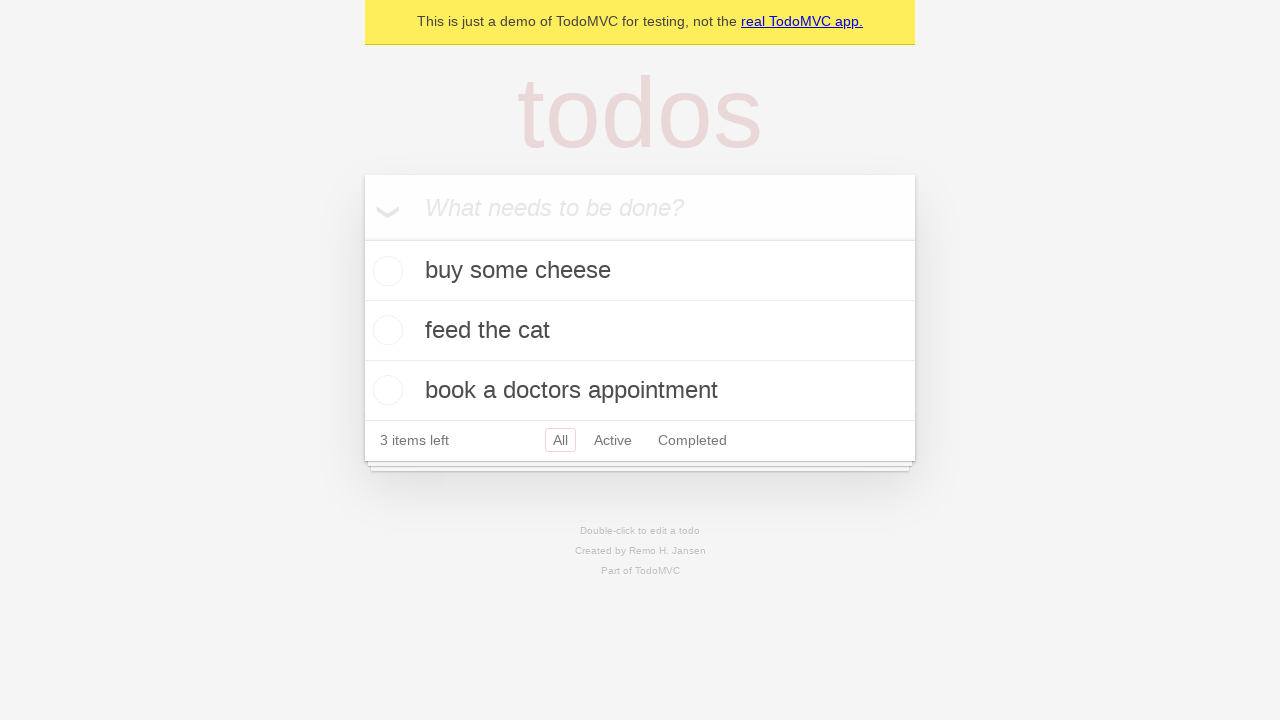

Waited for all 3 todo items to be loaded
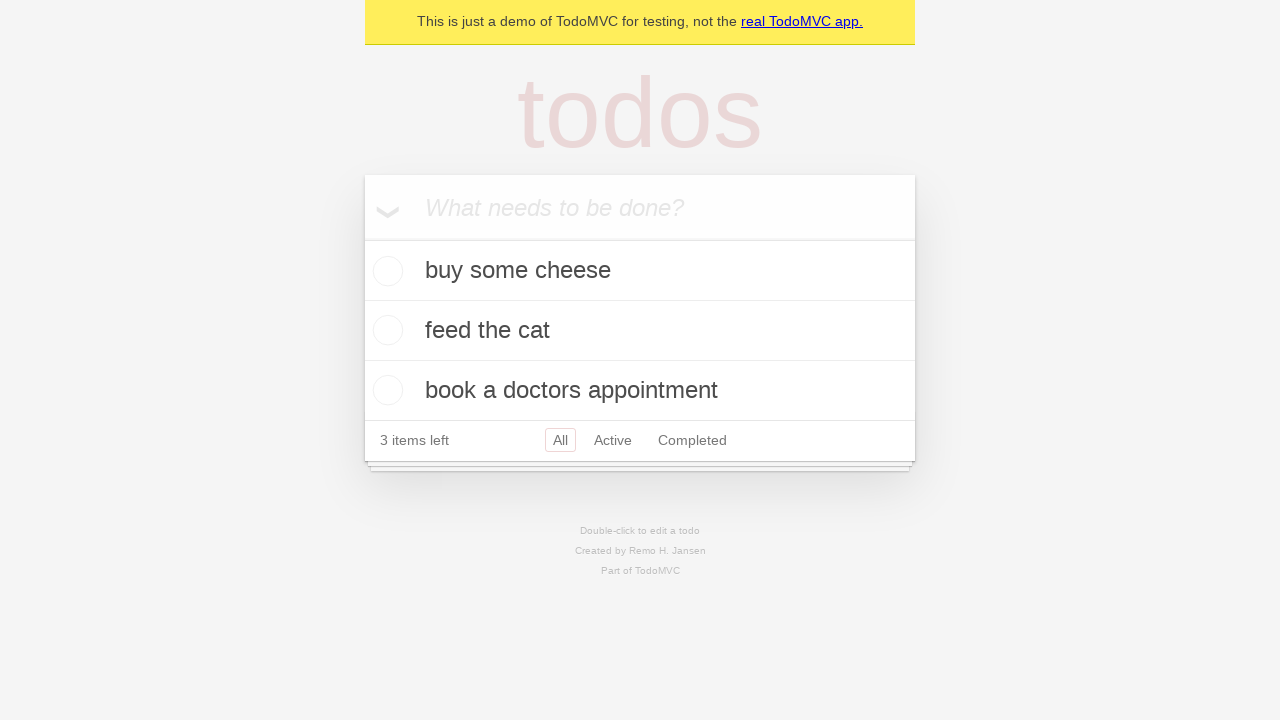

Checked the first todo item as completed at (385, 271) on .todo-list li .toggle >> nth=0
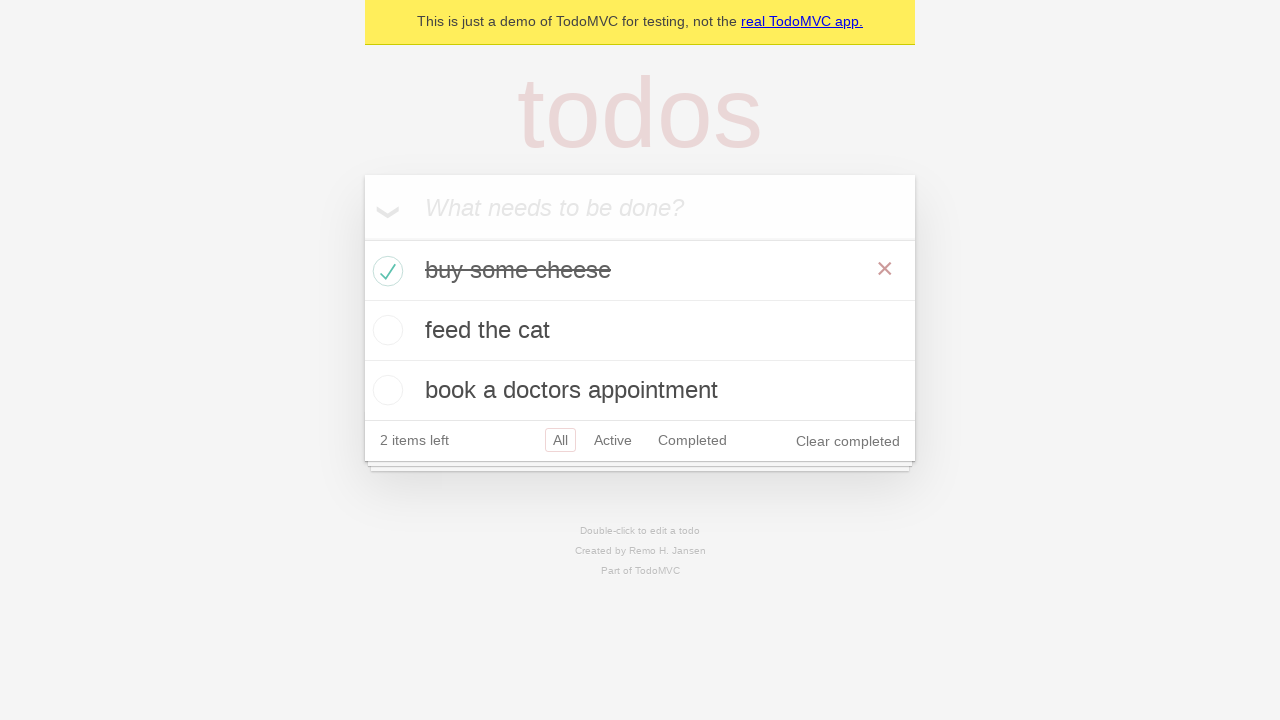

Clear completed button appeared after marking item as complete
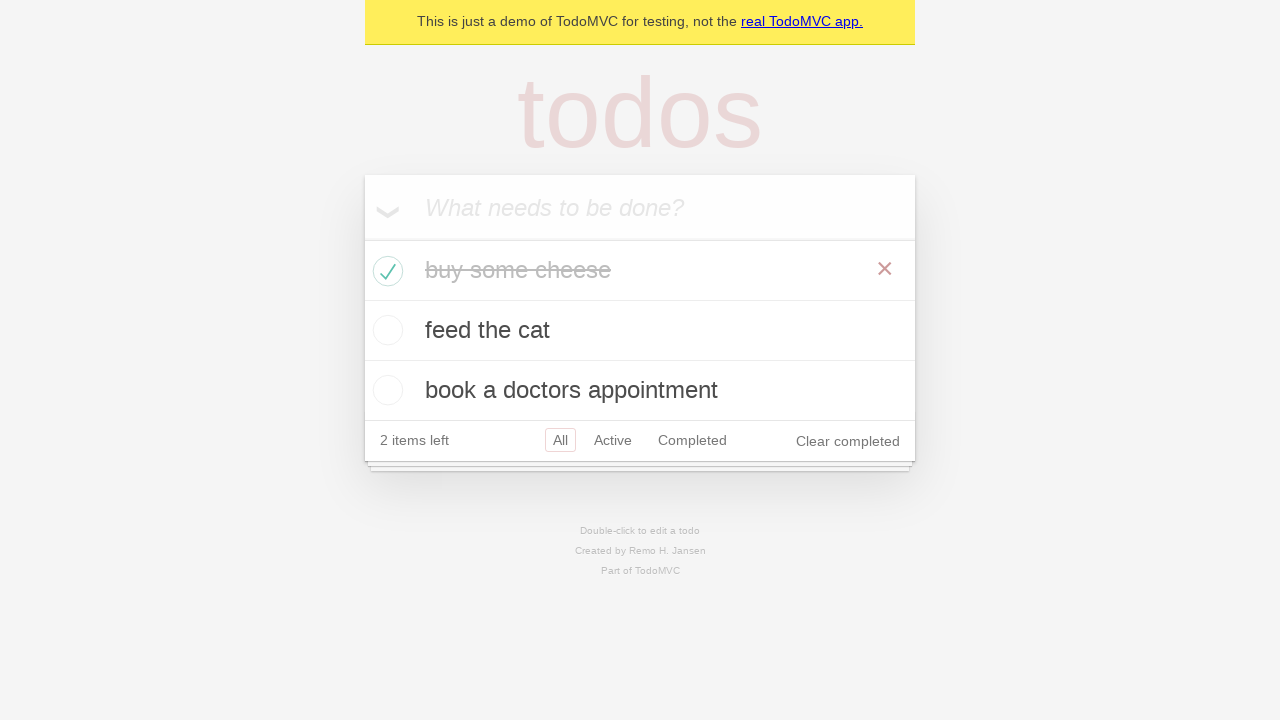

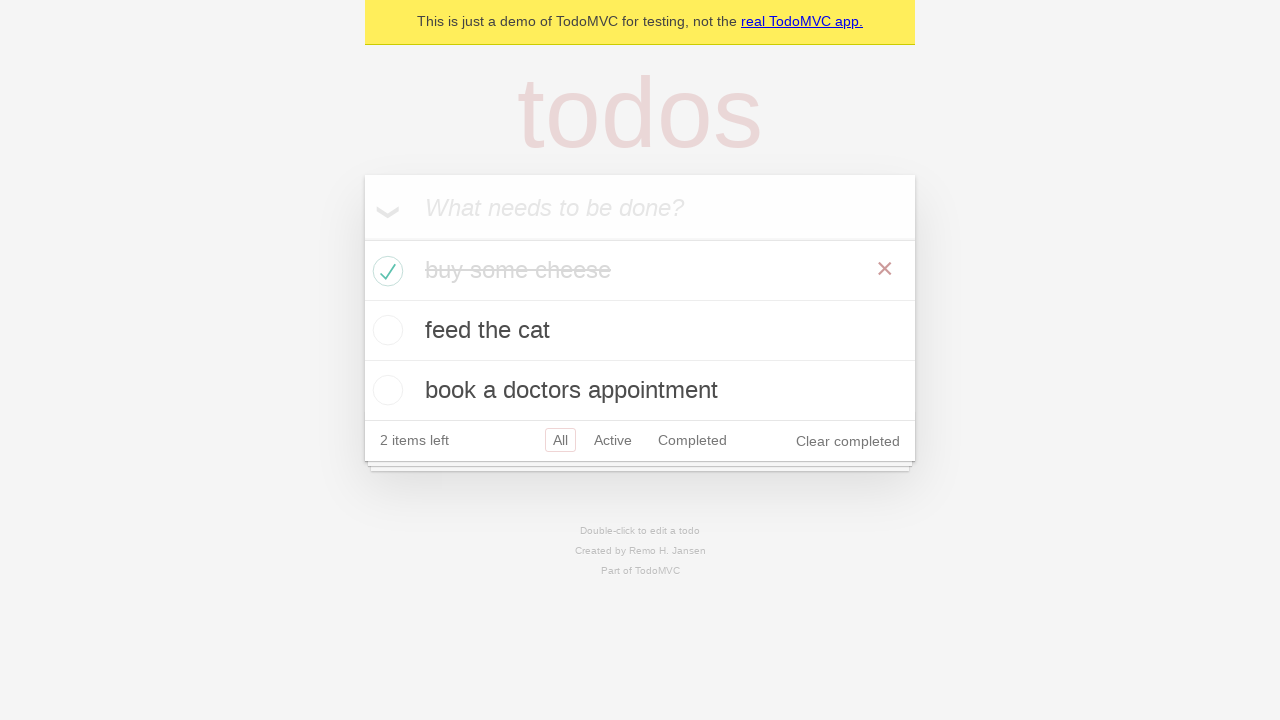